Tests table sorting functionality by clicking the sort button and verifying that the table data is properly sorted

Starting URL: https://www.w3schools.com/howto/howto_js_sort_table.asp

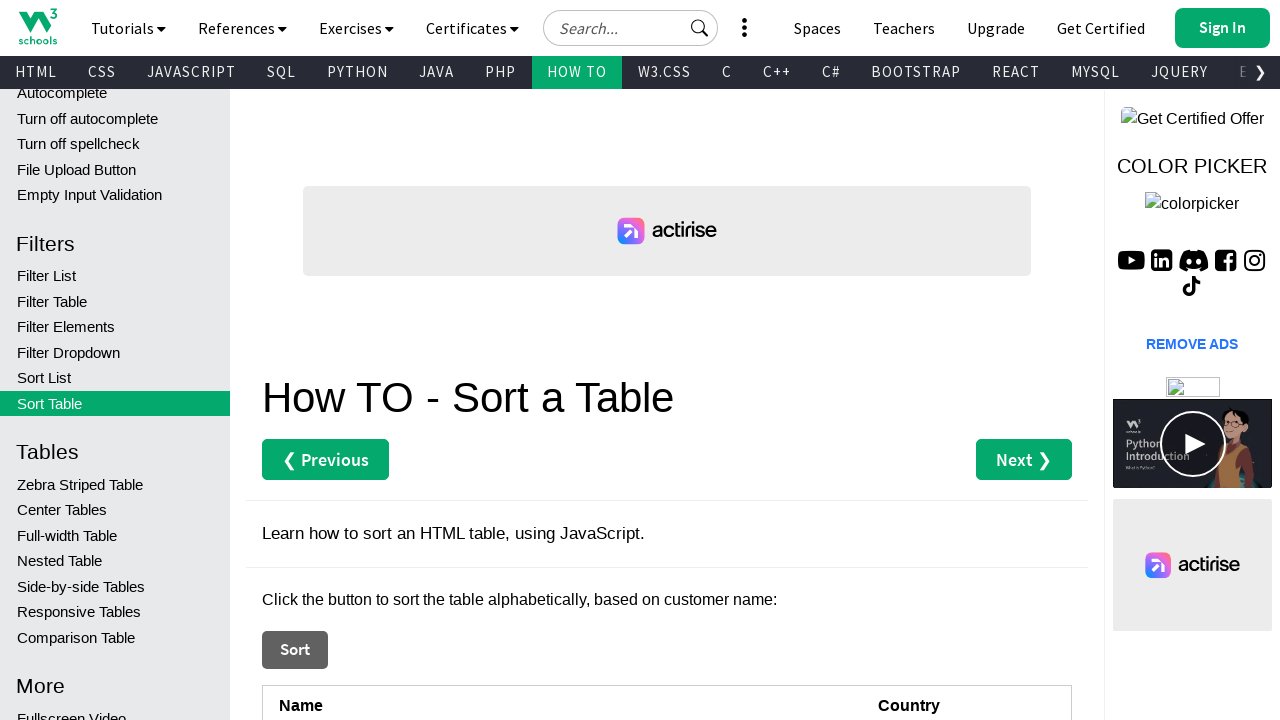

Retrieved all country names from the first column before sorting
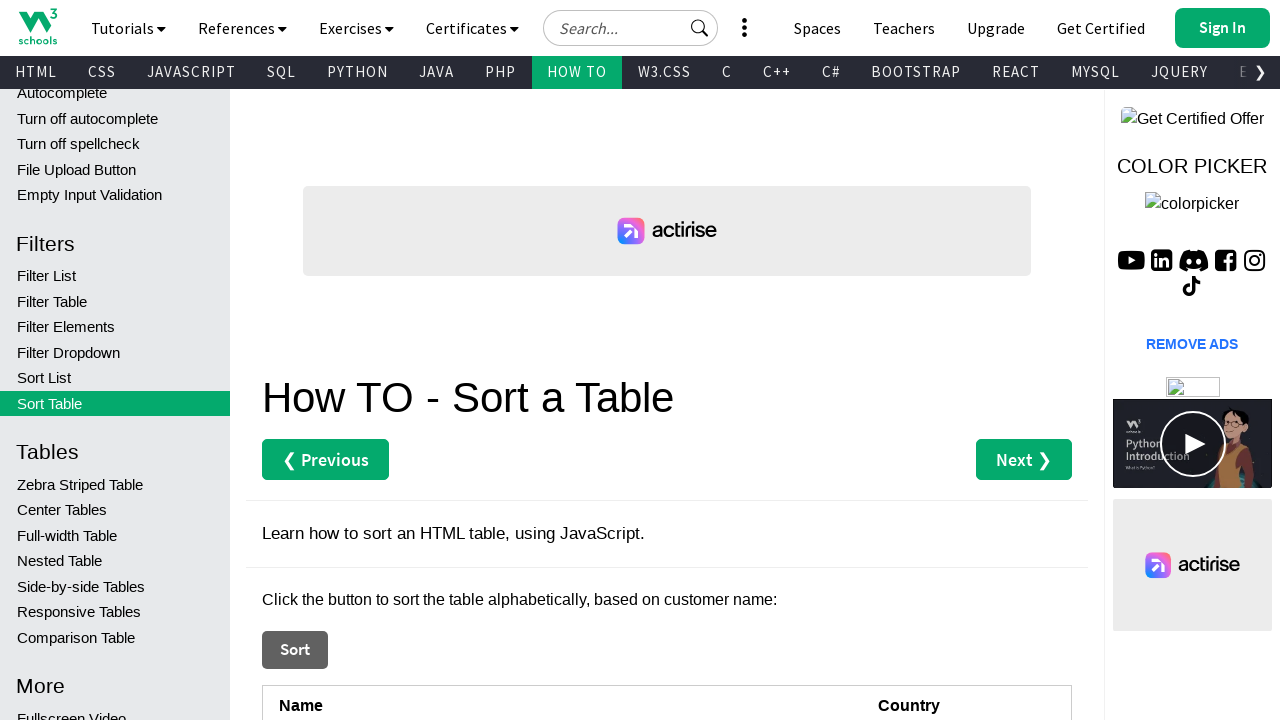

Clicked the Sort button to sort the table at (295, 650) on xpath=//button[text()='Sort']
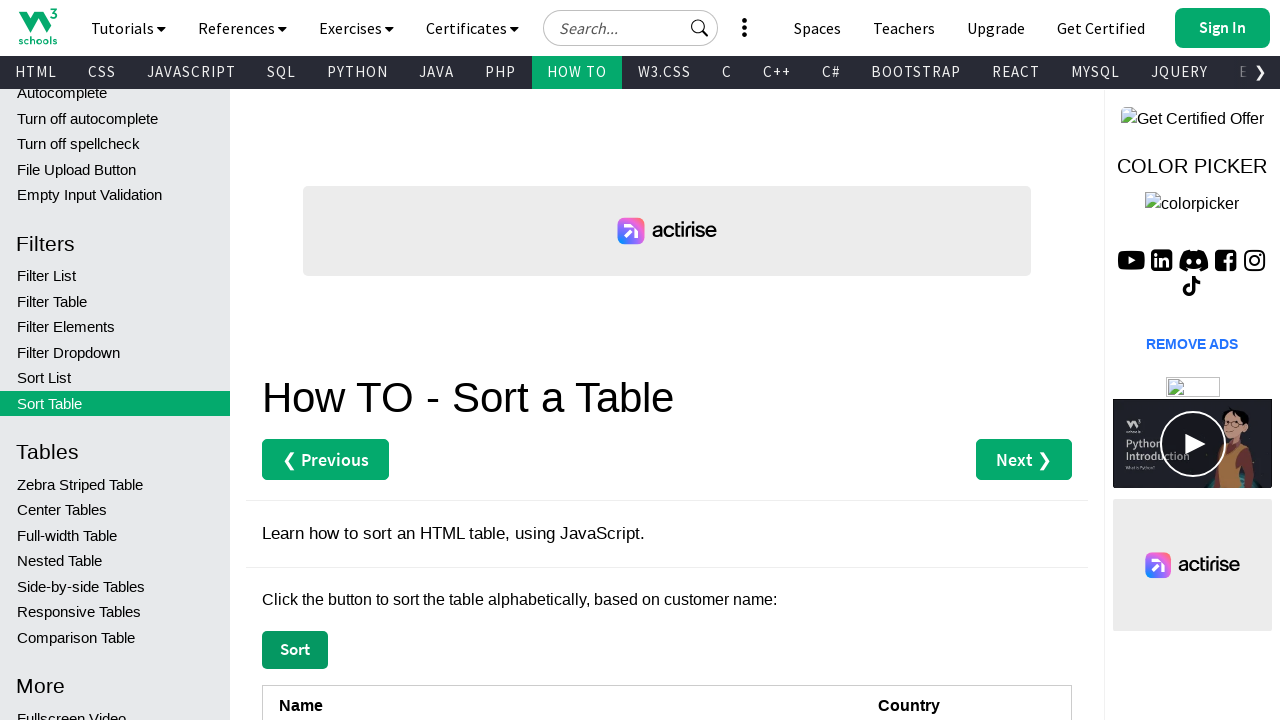

Retrieved all country names from the first column after sorting
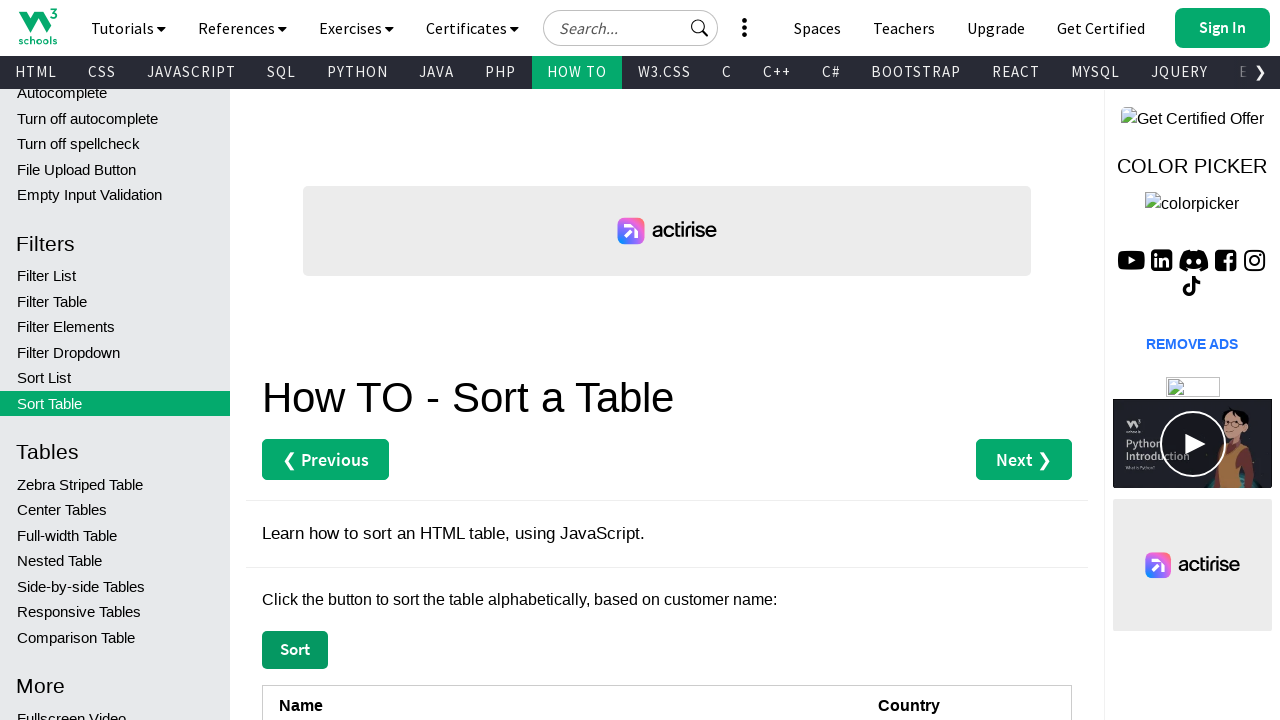

Verified that the table data is properly sorted alphabetically
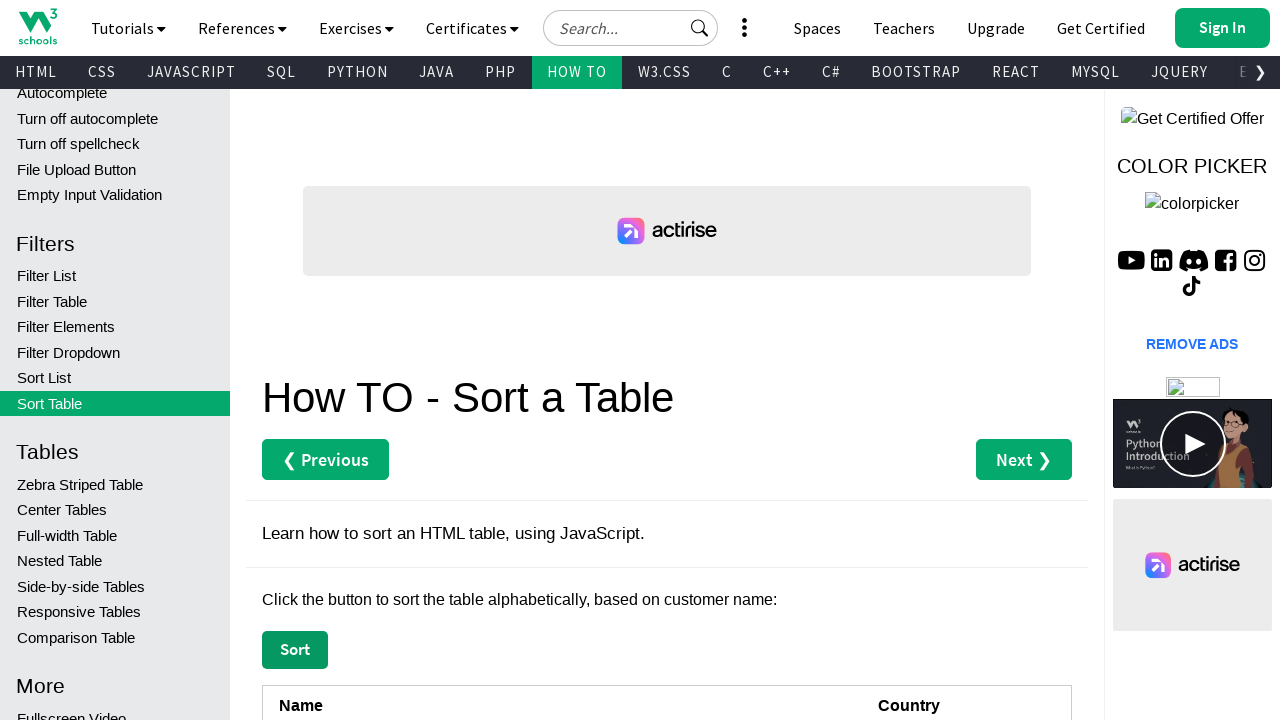

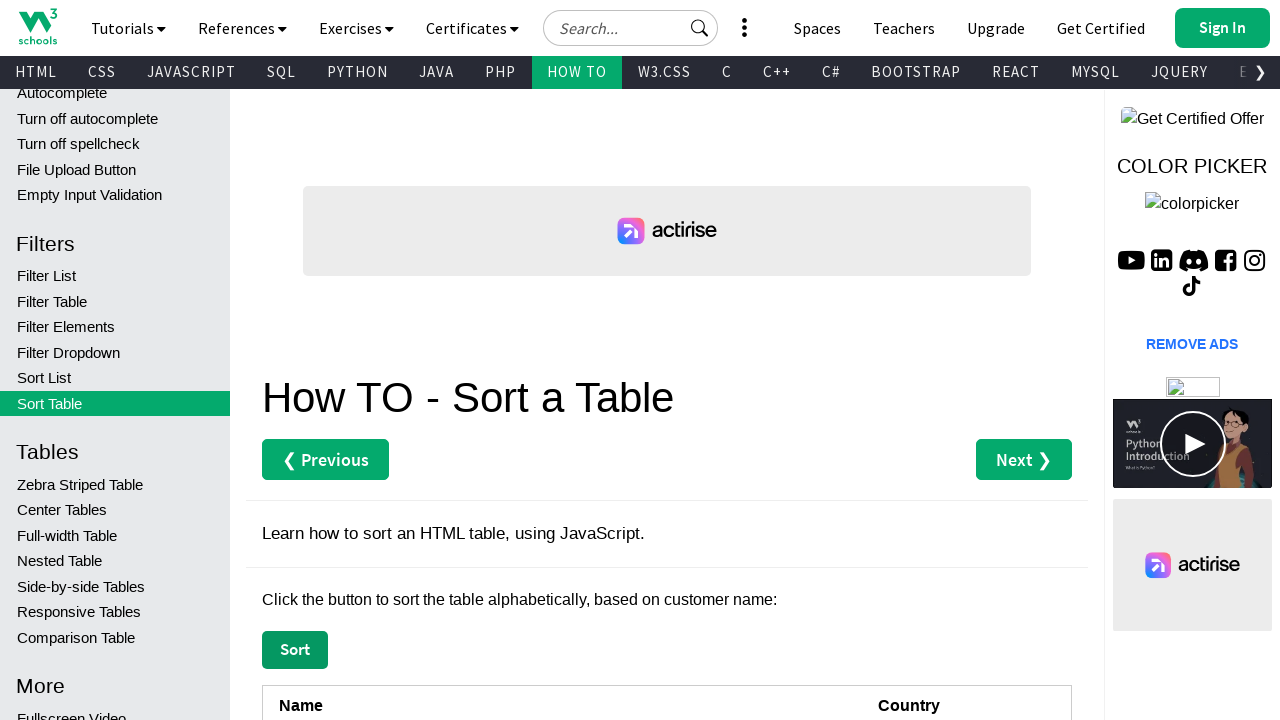